Tests JavaScript prompt alert functionality by clicking the prompt button, entering text into the prompt, and verifying the result is displayed

Starting URL: https://the-internet.herokuapp.com/javascript_alerts

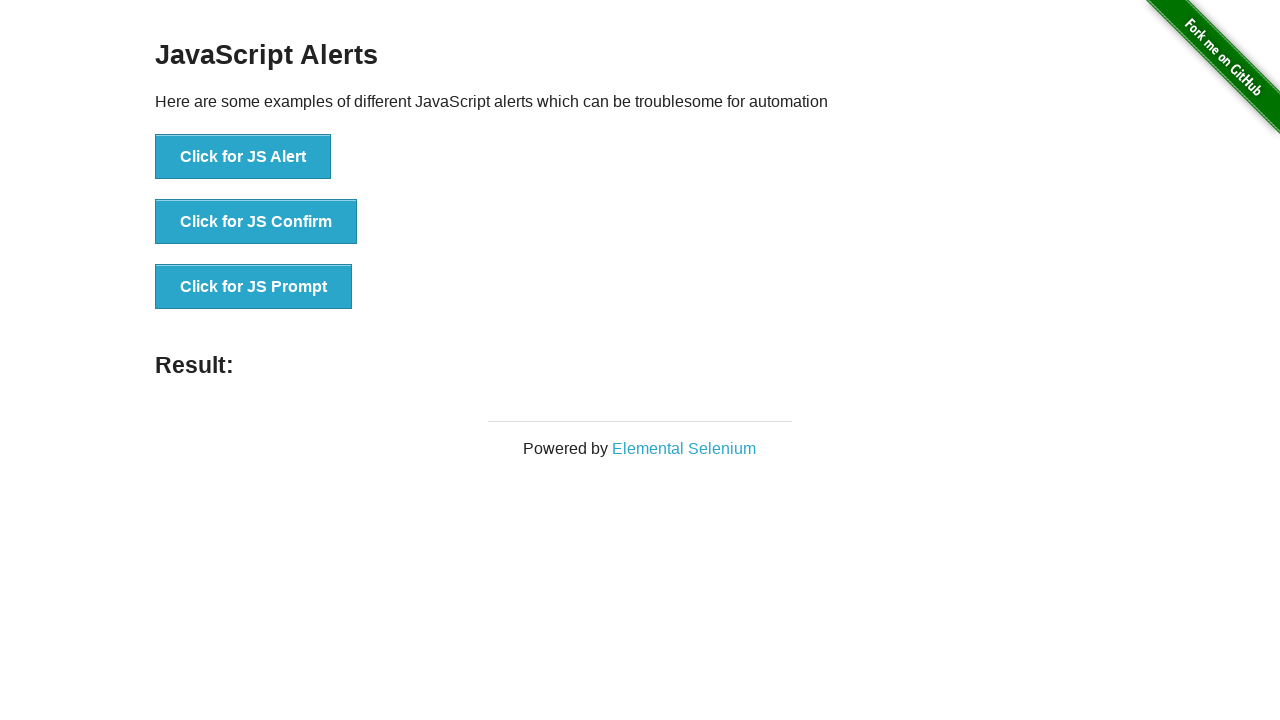

Clicked the JavaScript prompt button at (254, 287) on //button[@onclick="jsPrompt()"]
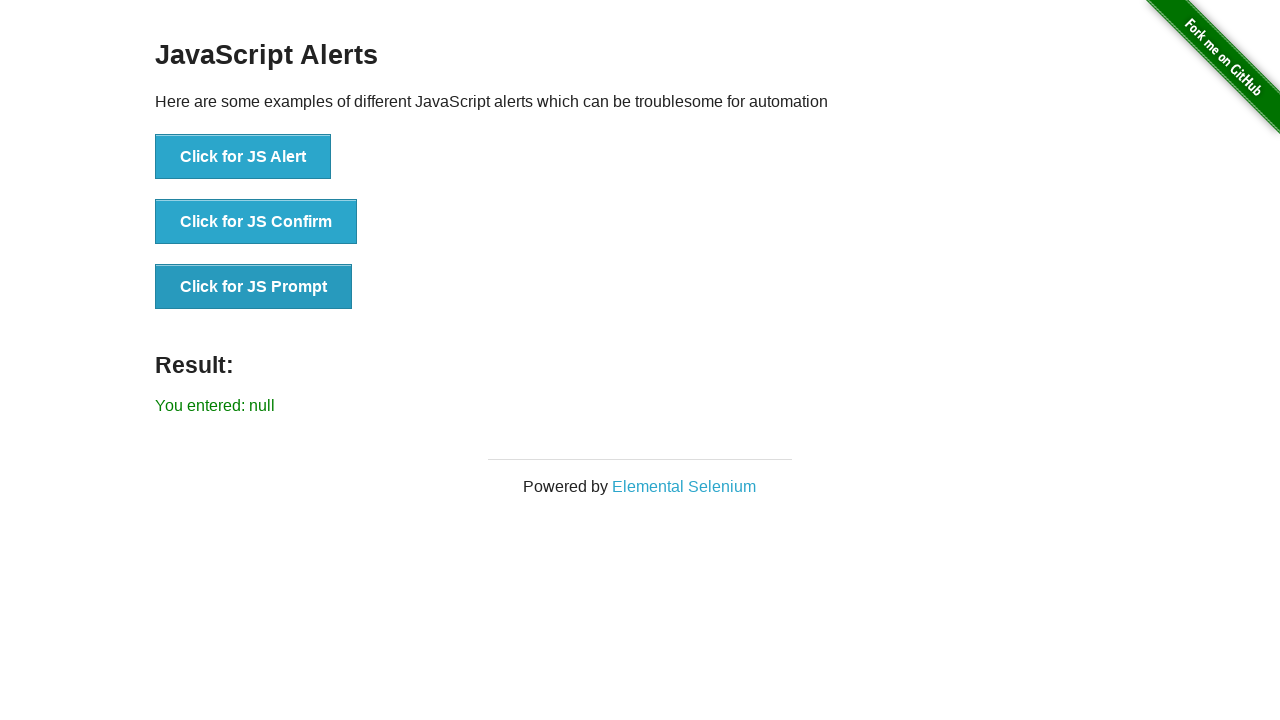

Set up dialog handler to accept prompt with text 'Automation Class'
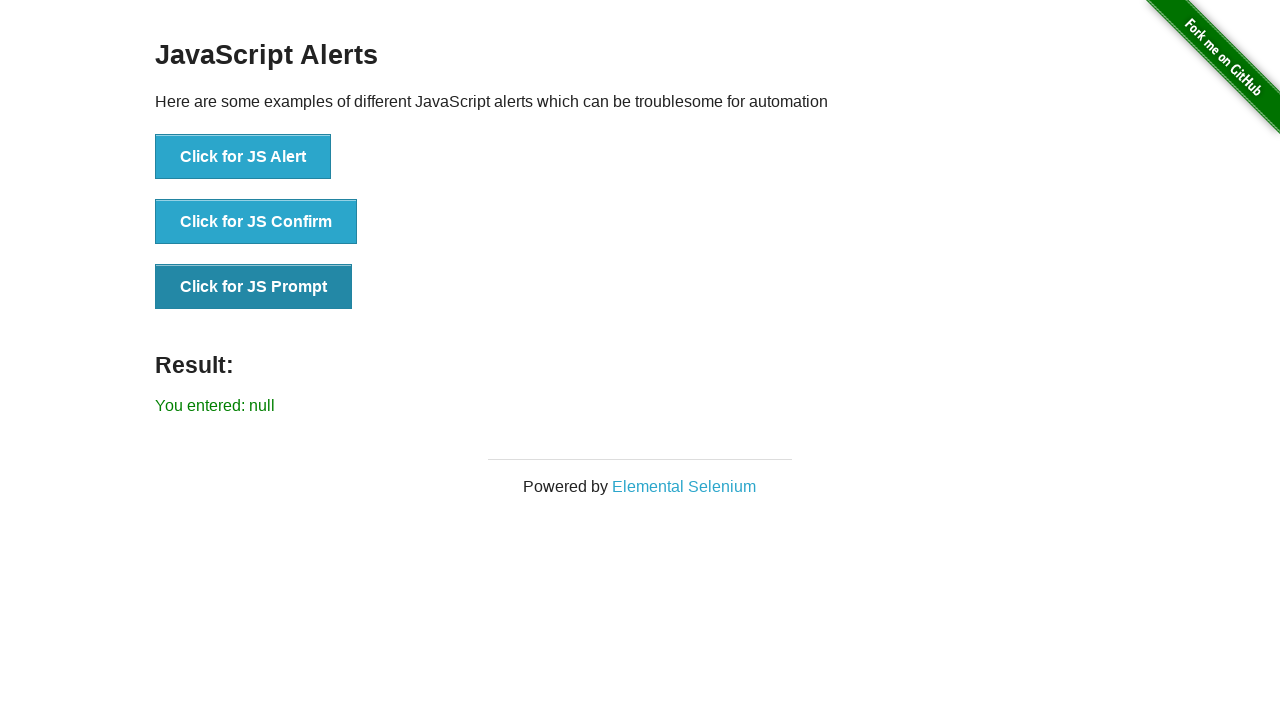

Result element became visible
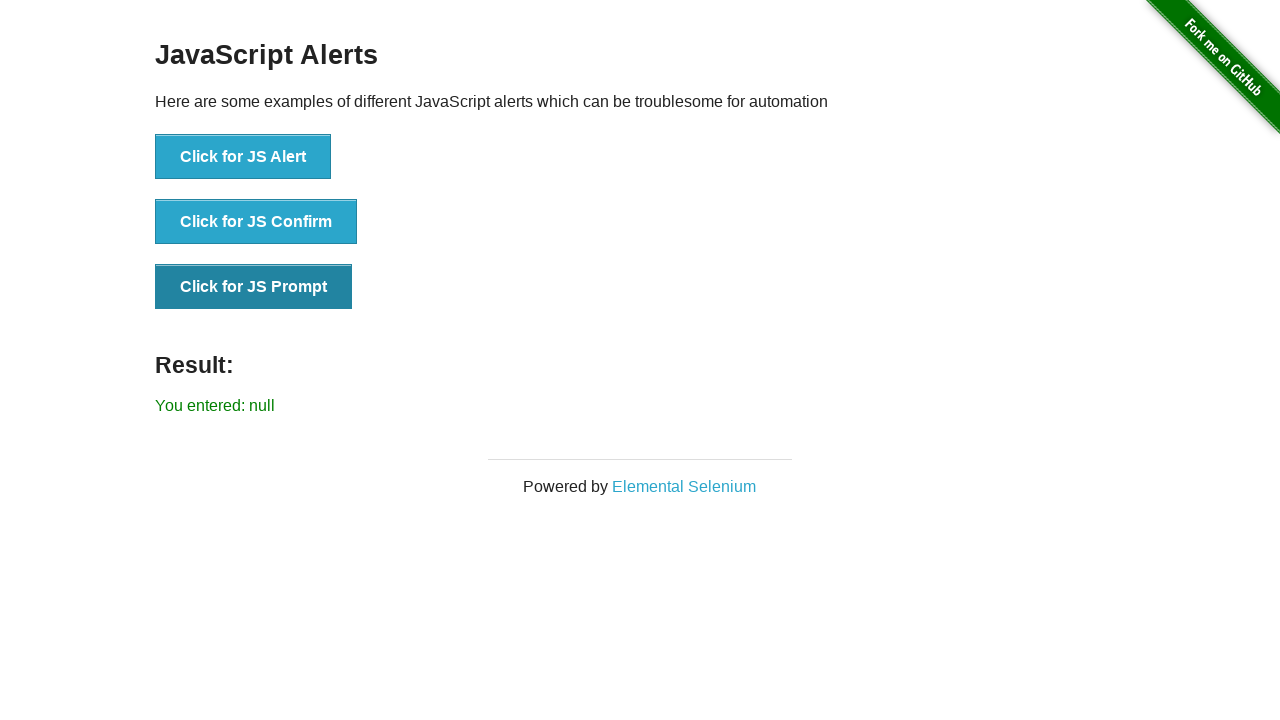

Retrieved result text: You entered: null
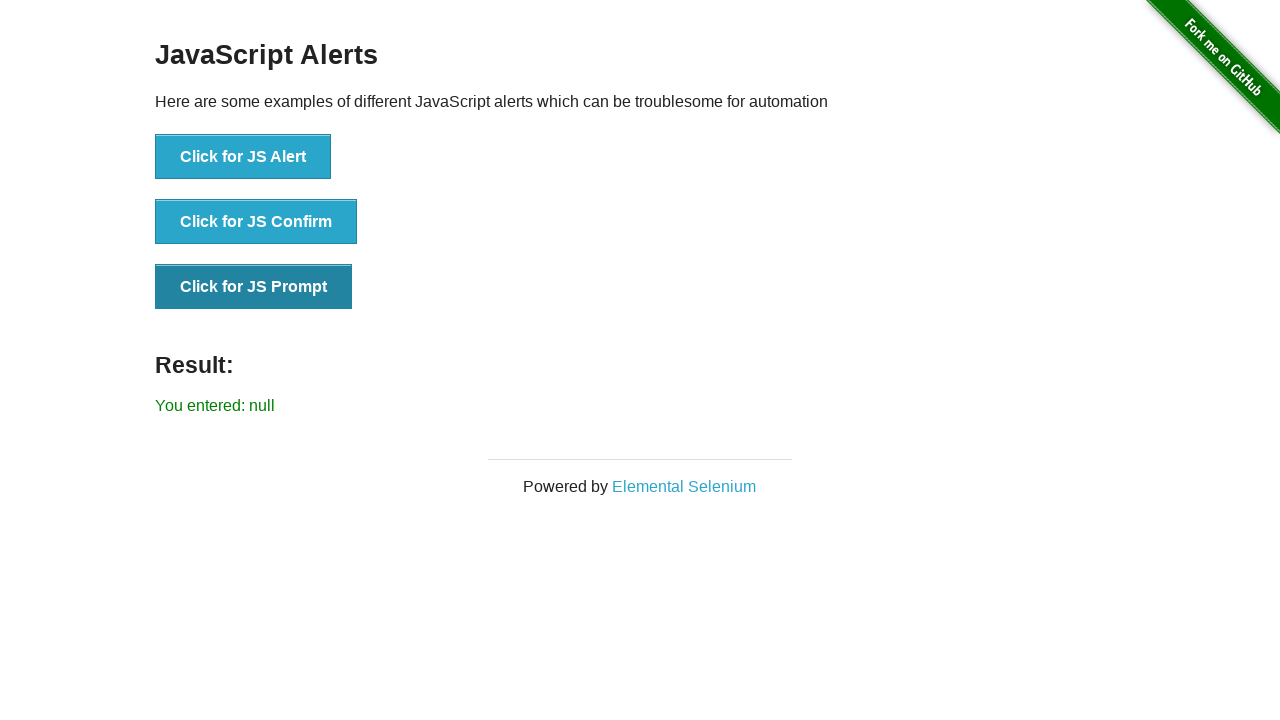

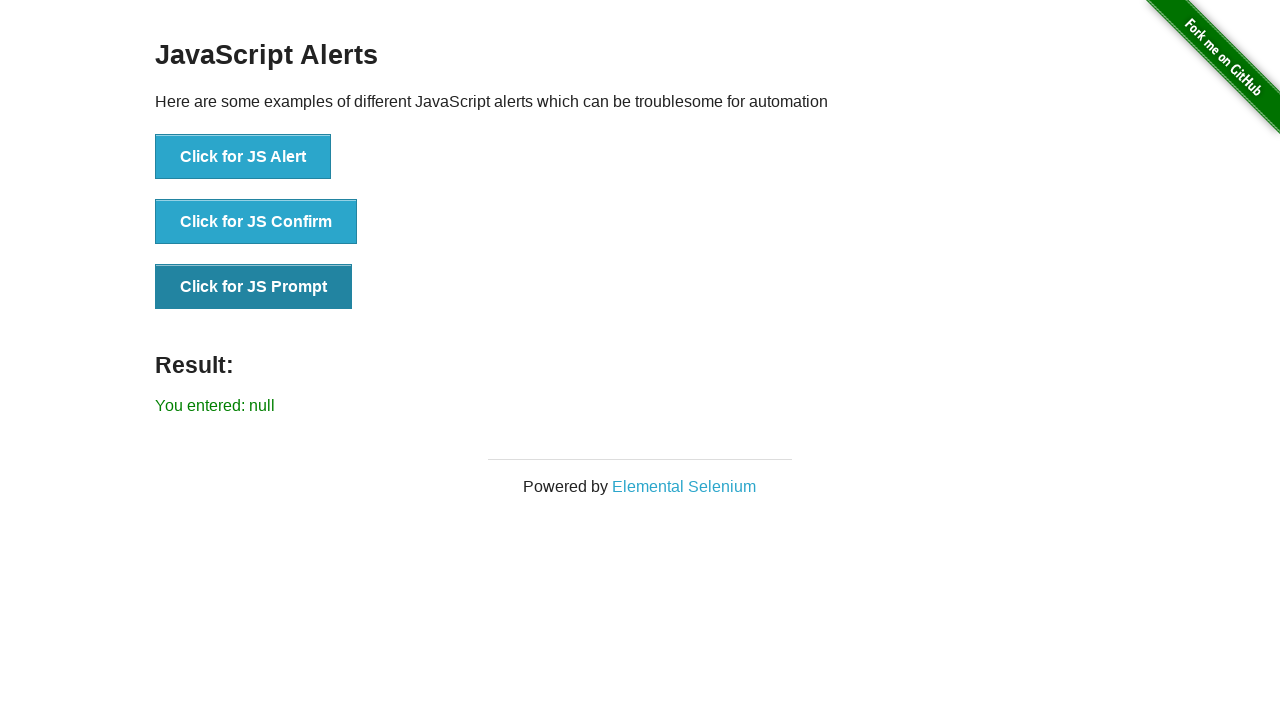